Tests keyboard navigation by pressing tab key multiple times to cycle through elements, then pressing enter to activate the focused element, and verifying the text color change.

Starting URL: https://seleniumbase.io/demo_page

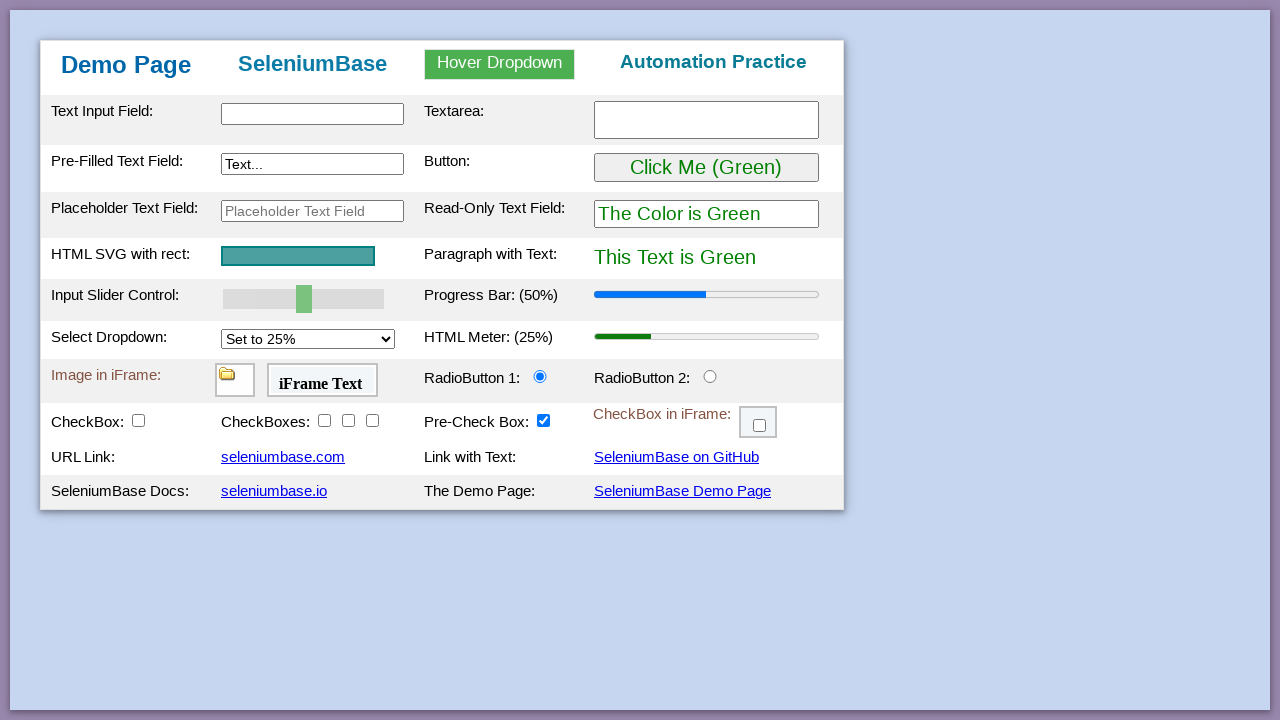

Waited for #pText element to be available
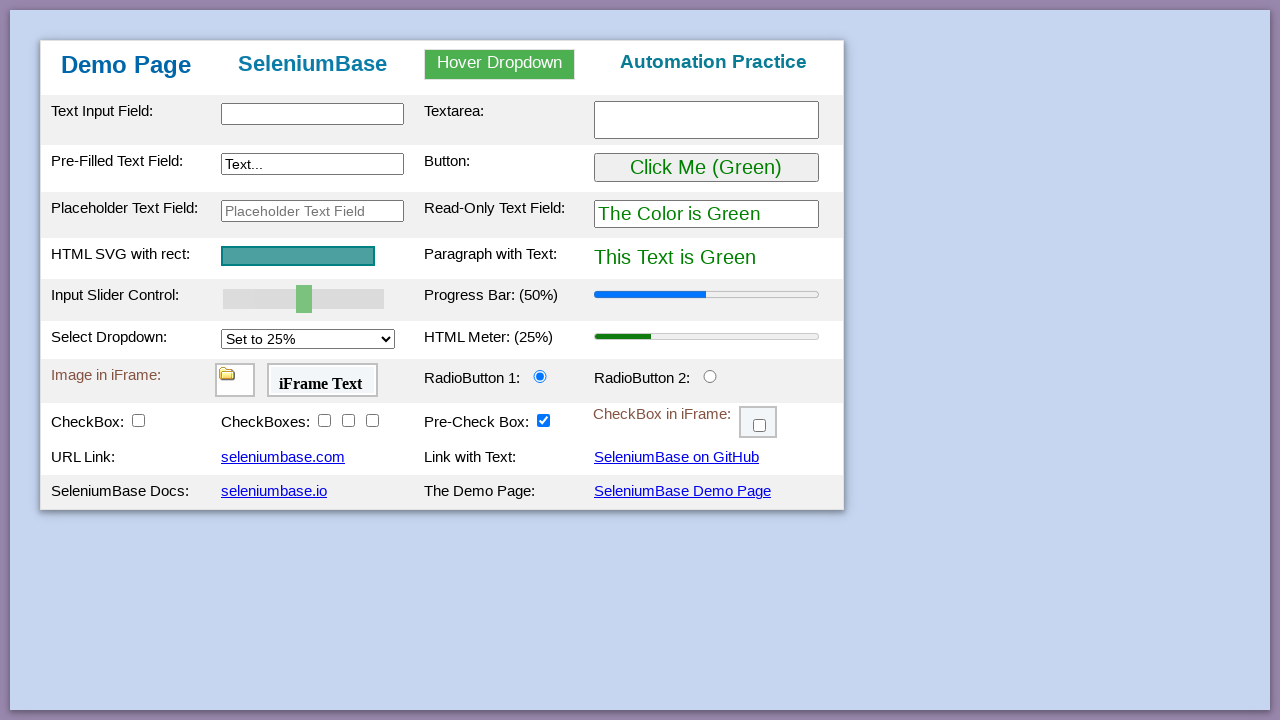

Verified initial text color is Green
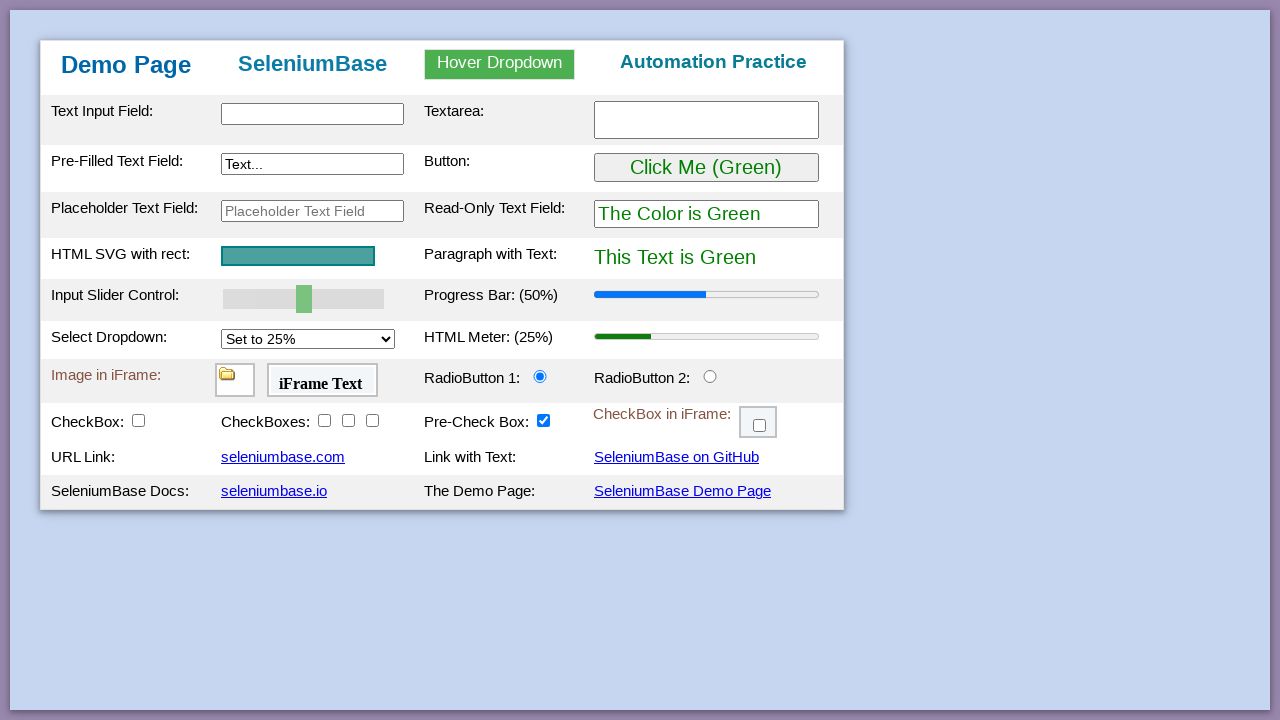

Pressed Tab key (1st time)
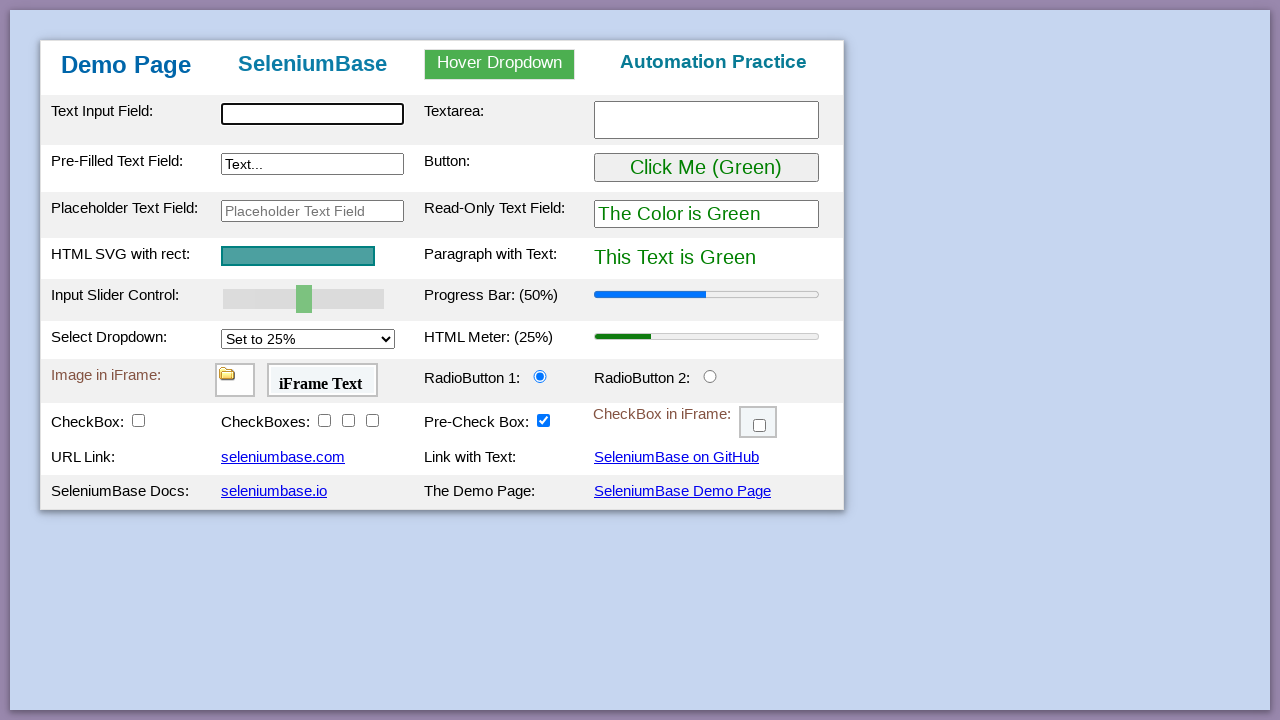

Pressed Tab key (2nd time)
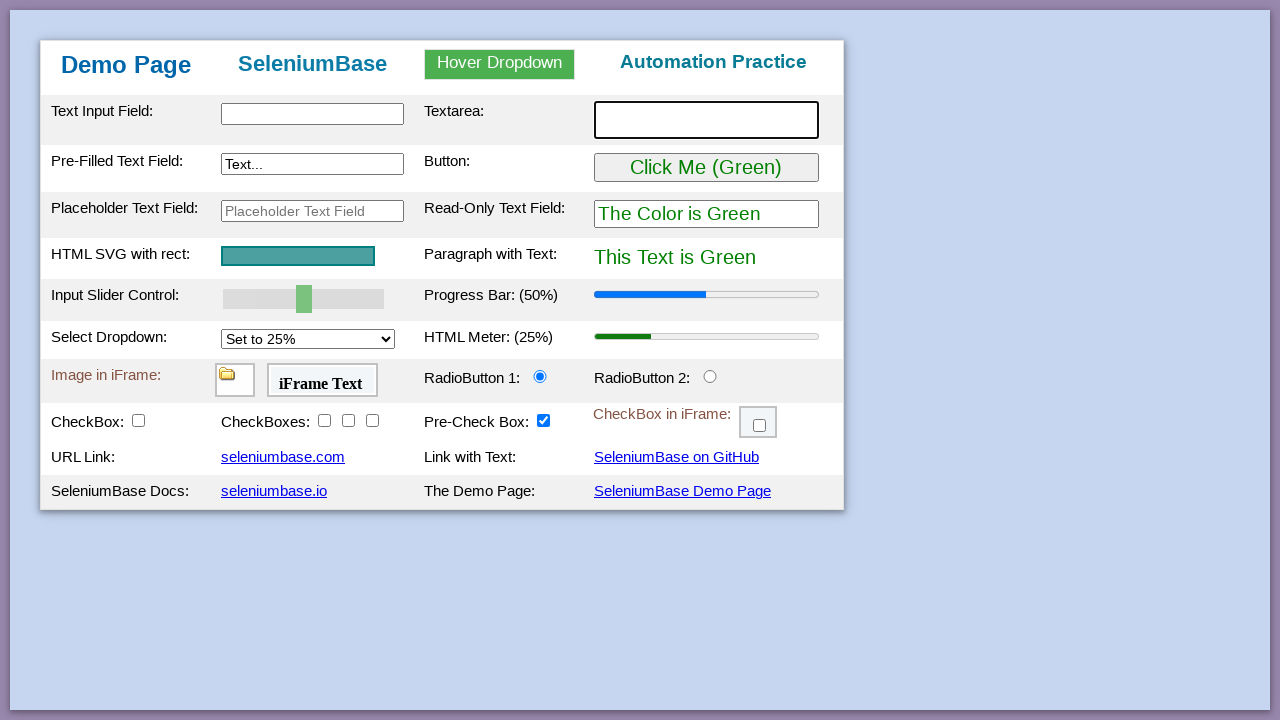

Pressed Tab key (3rd time)
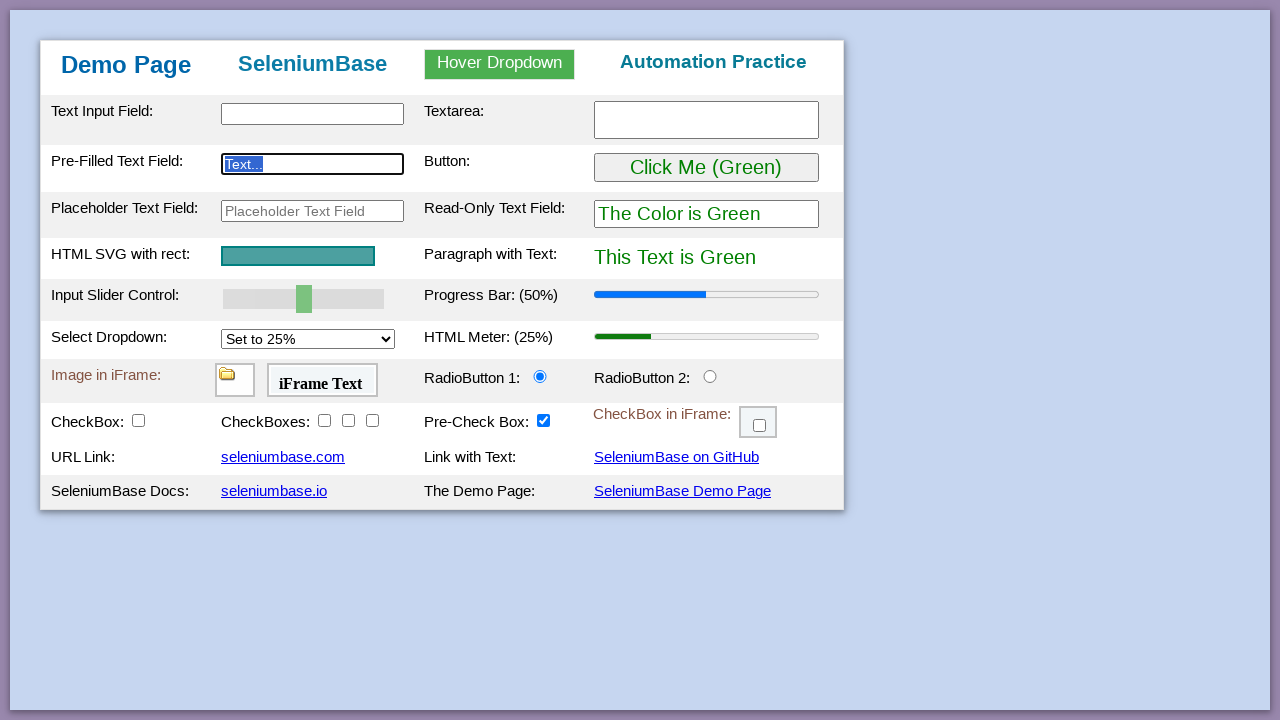

Pressed Tab key (4th time)
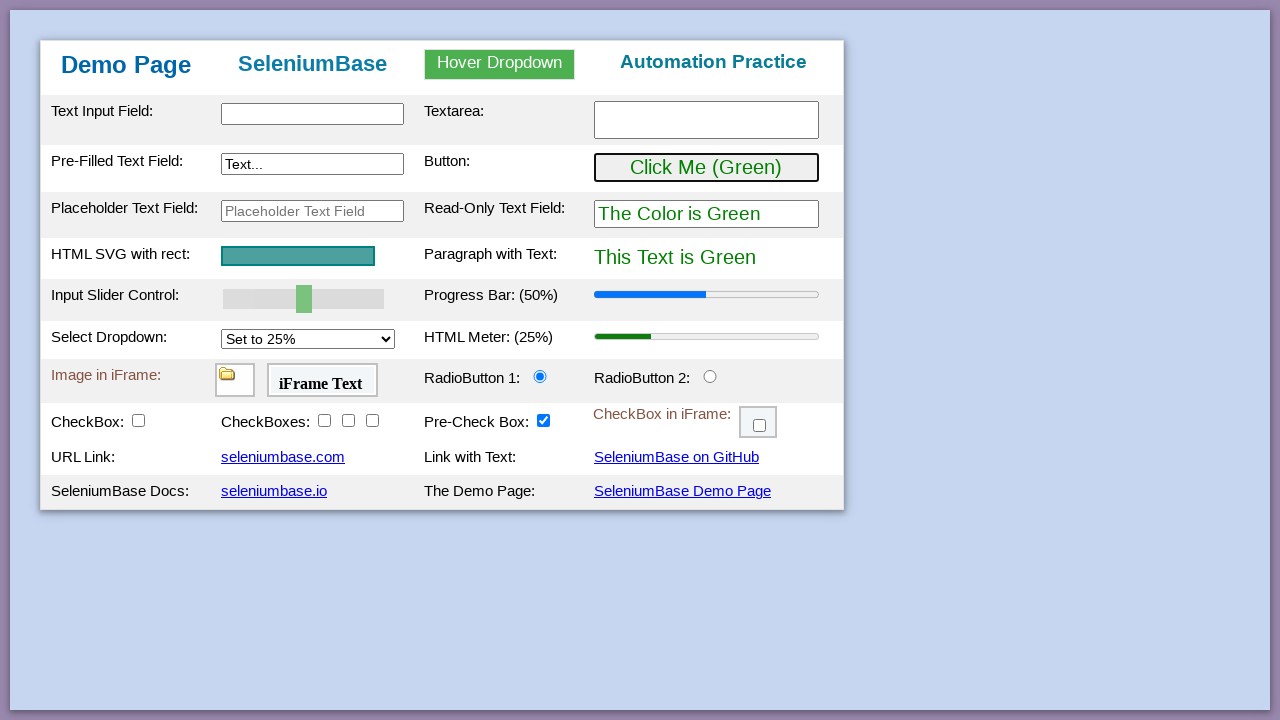

Pressed Enter key to activate focused element
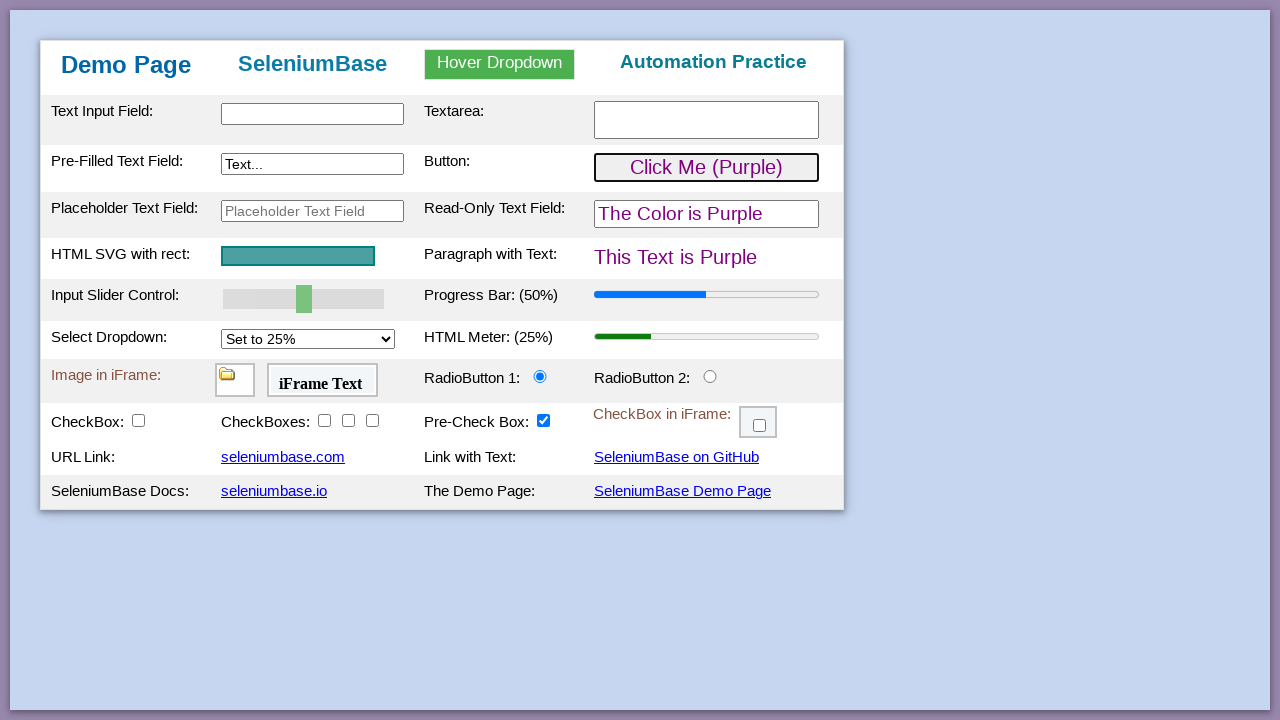

Verified text color changed to Purple after activation
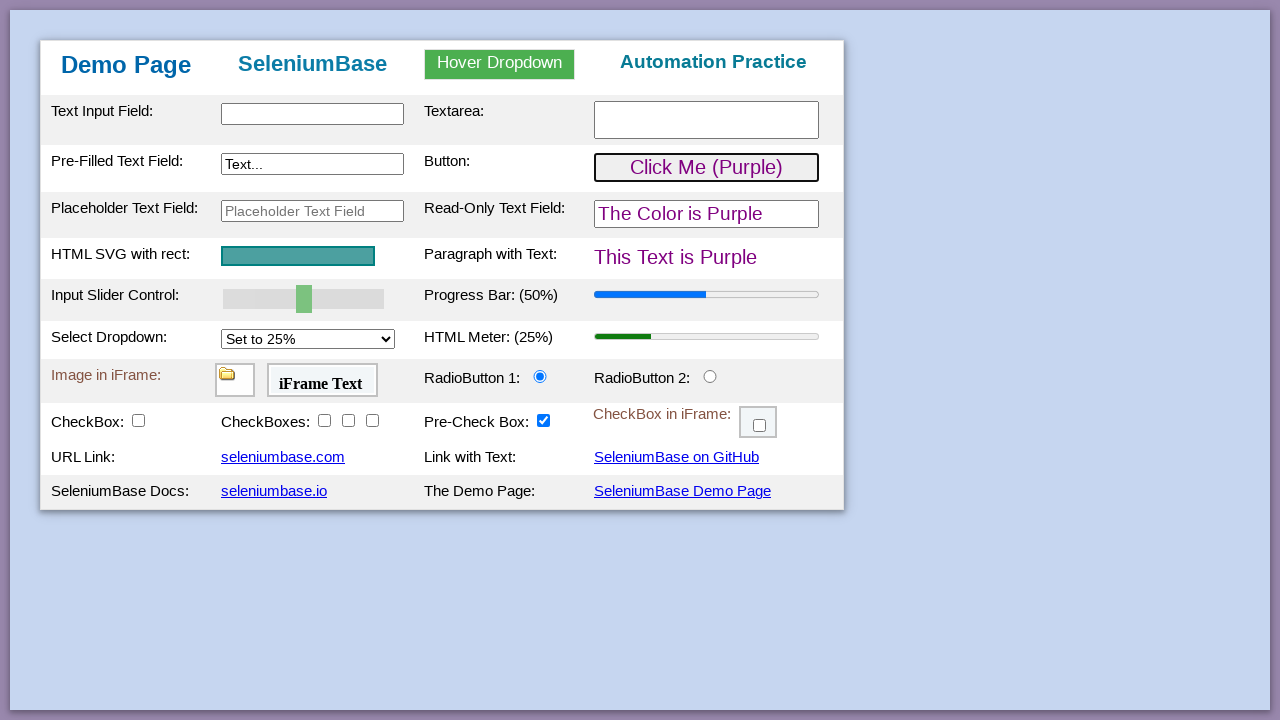

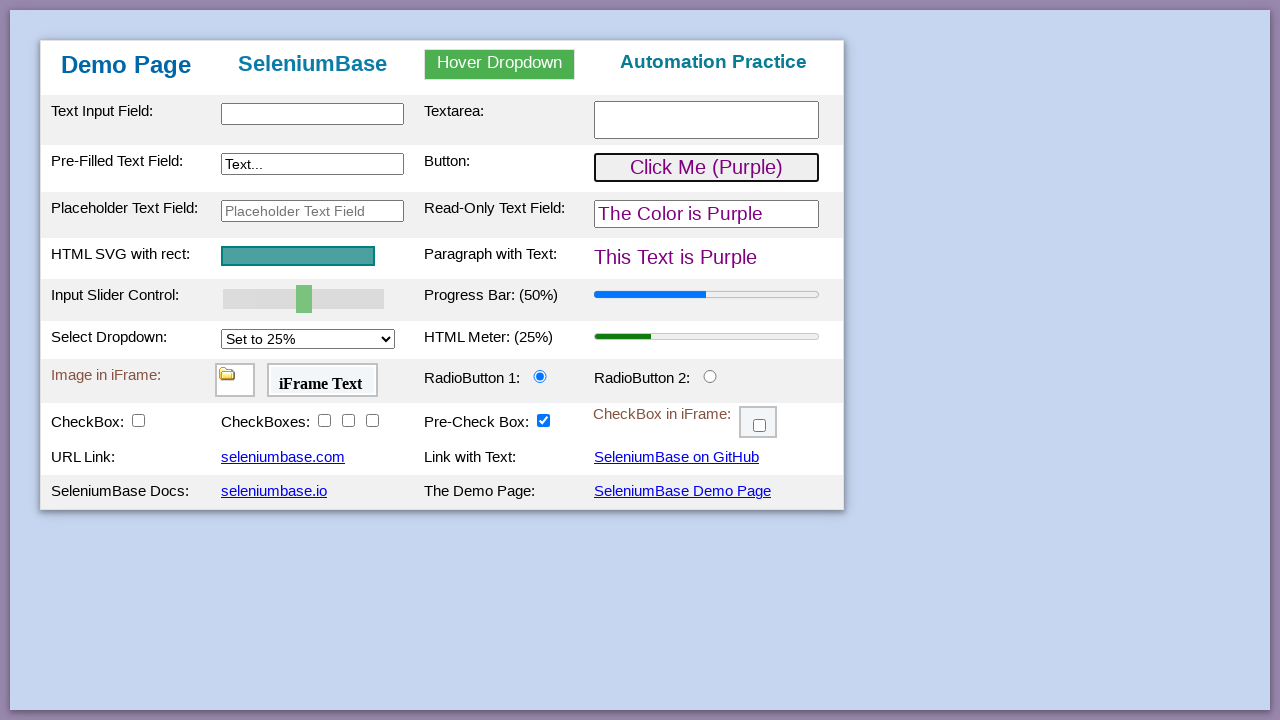